Tests alert handling functionality by hovering over menu items to navigate to alerts page, then interacting with different types of alerts including simple alerts, confirmation dialogs, and prompt dialogs

Starting URL: https://demo.automationtesting.in/Register.html

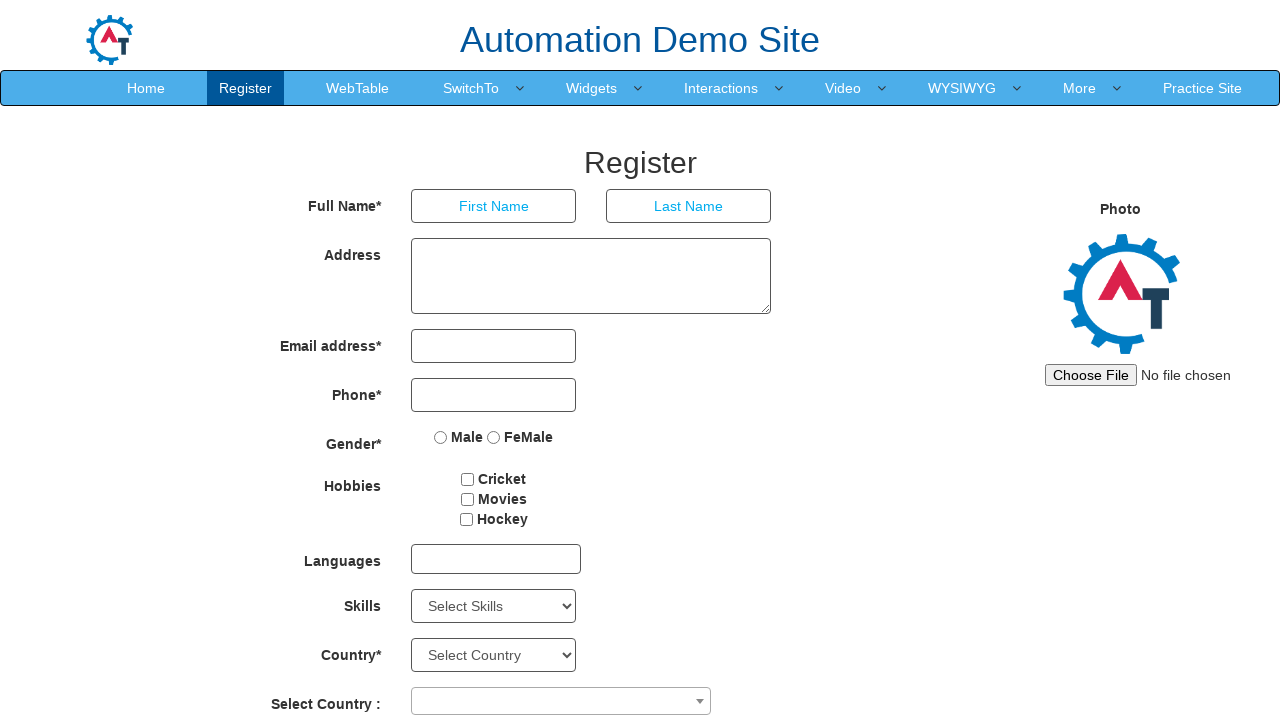

Hovered over SwitchTo menu at (471, 88) on xpath=//a[normalize-space()='SwitchTo']
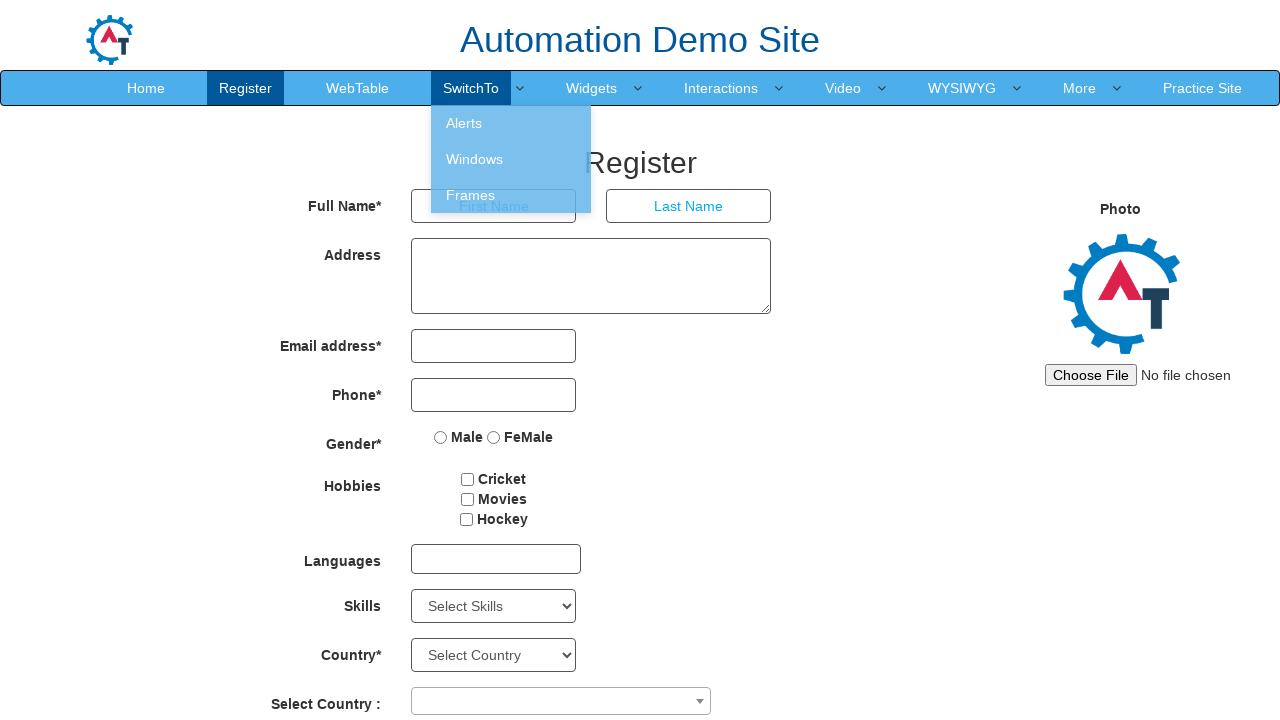

Clicked on Alerts link to navigate to alerts page at (511, 123) on xpath=//a[normalize-space()='Alerts']
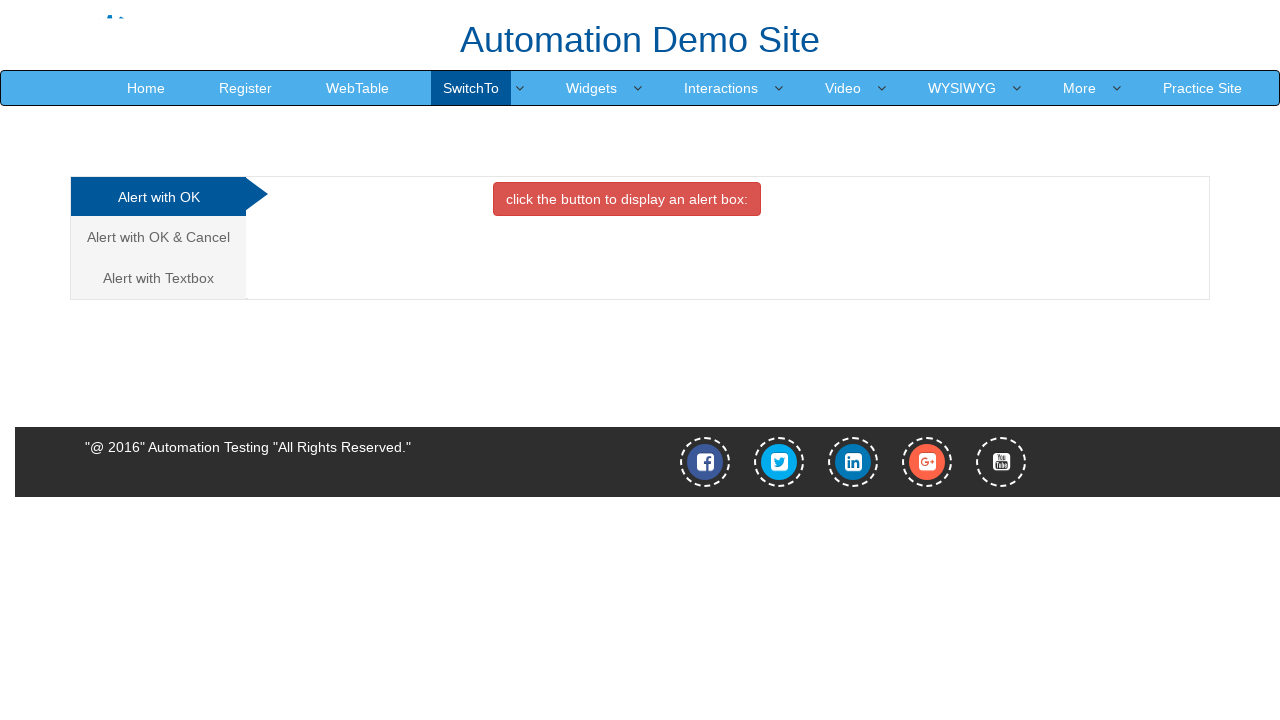

Clicked button to trigger simple alert at (627, 199) on xpath=//button[@class='btn btn-danger']
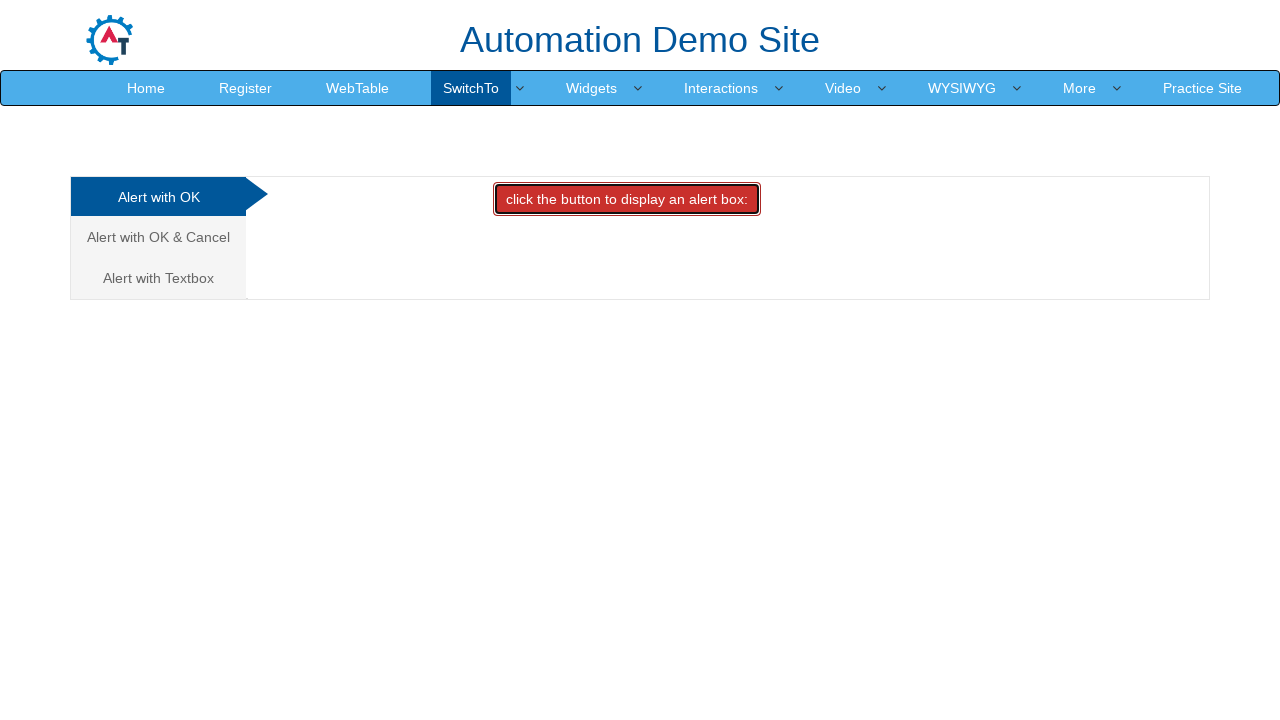

Accepted simple alert dialog
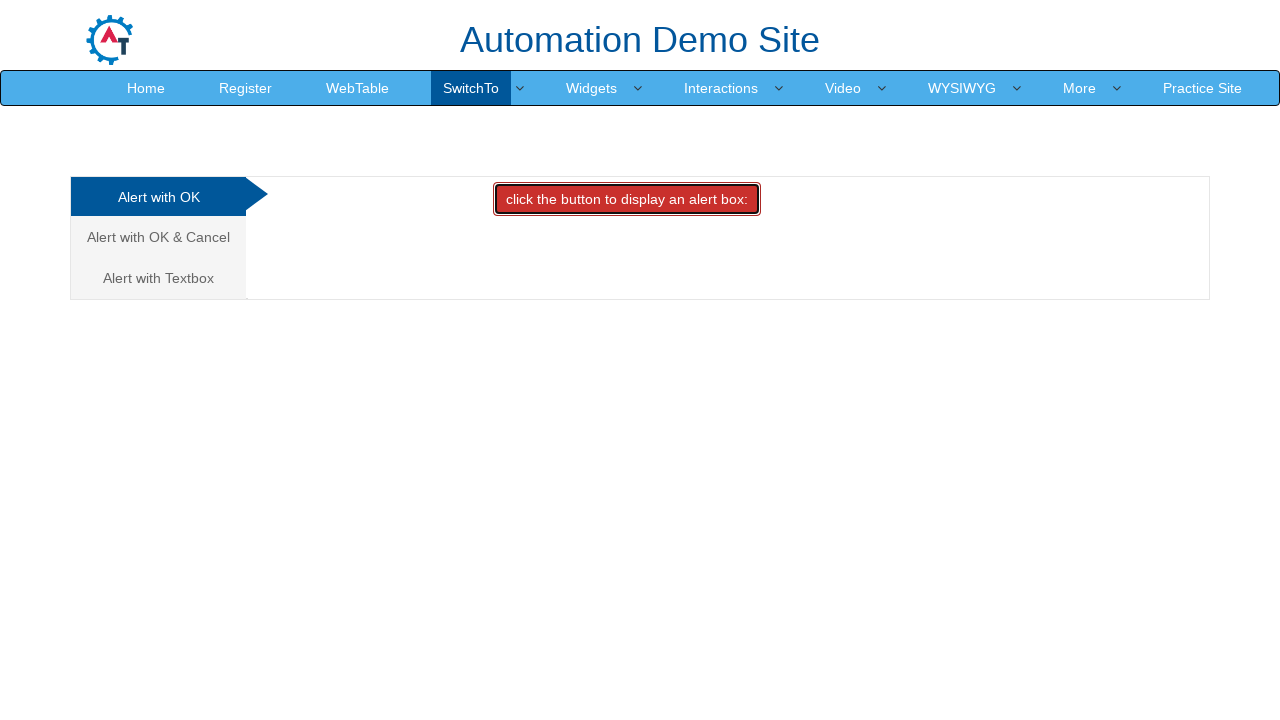

Navigated to Alert with OK & Cancel confirmation dialog at (158, 237) on xpath=//a[normalize-space()='Alert with OK & Cancel']
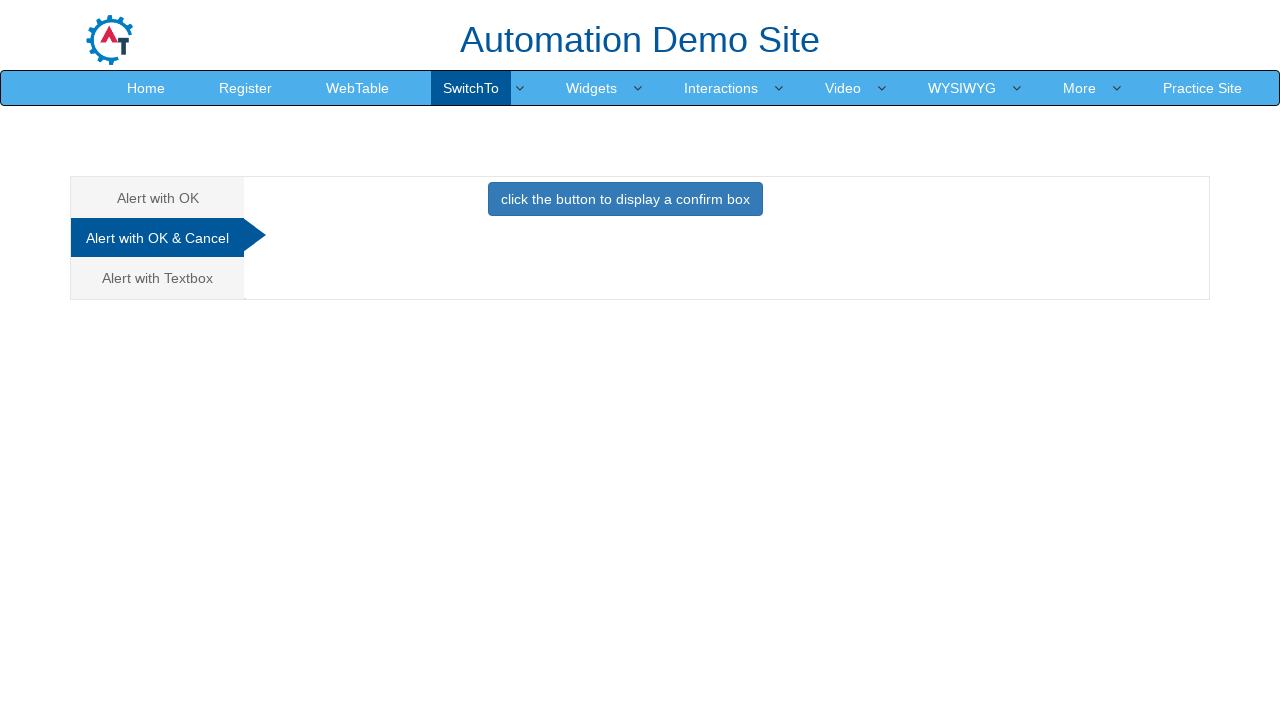

Clicked button to trigger confirmation dialog at (625, 199) on xpath=//button[@class='btn btn-primary']
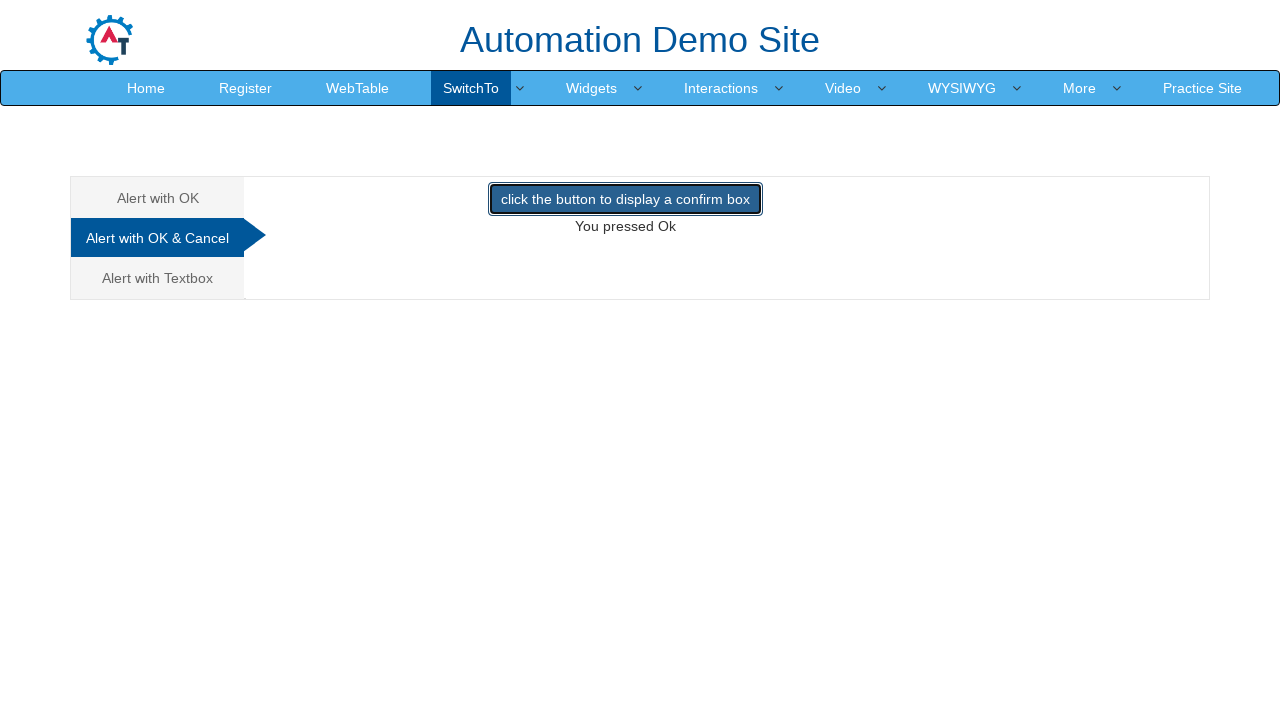

Dismissed confirmation dialog by clicking Cancel
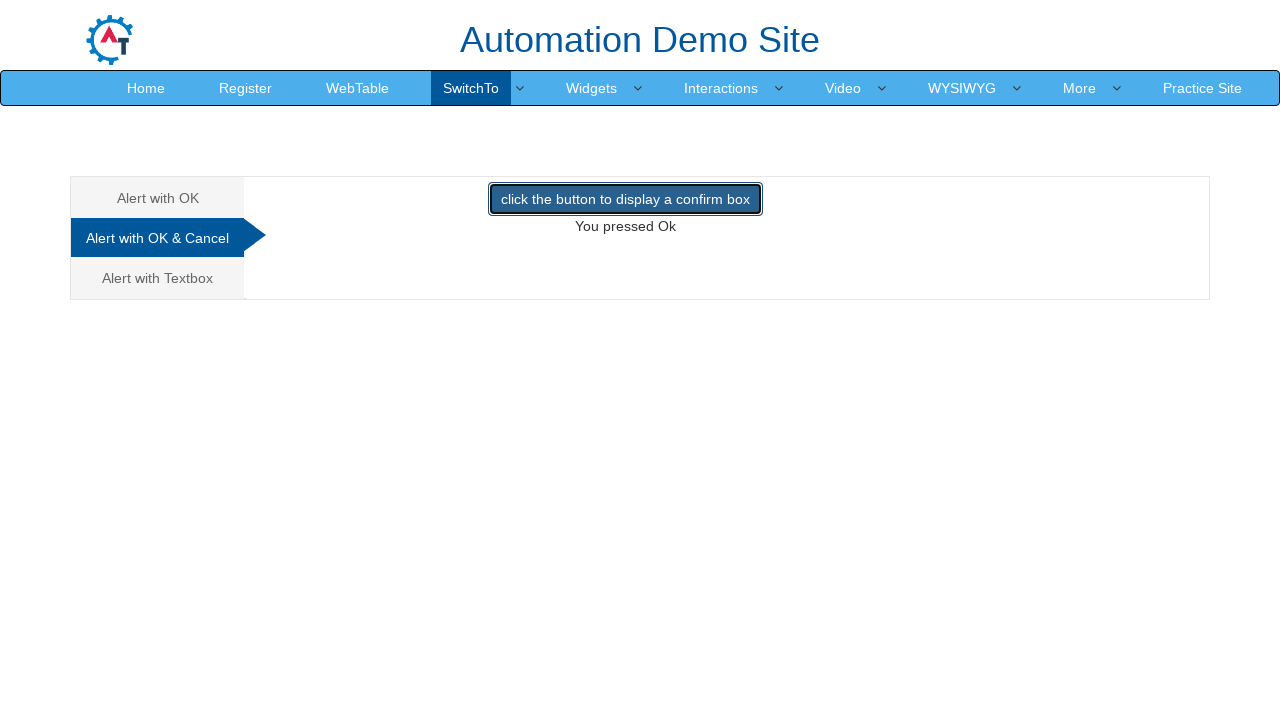

Navigated to Alert with Textbox prompt dialog at (158, 278) on xpath=//a[normalize-space()='Alert with Textbox']
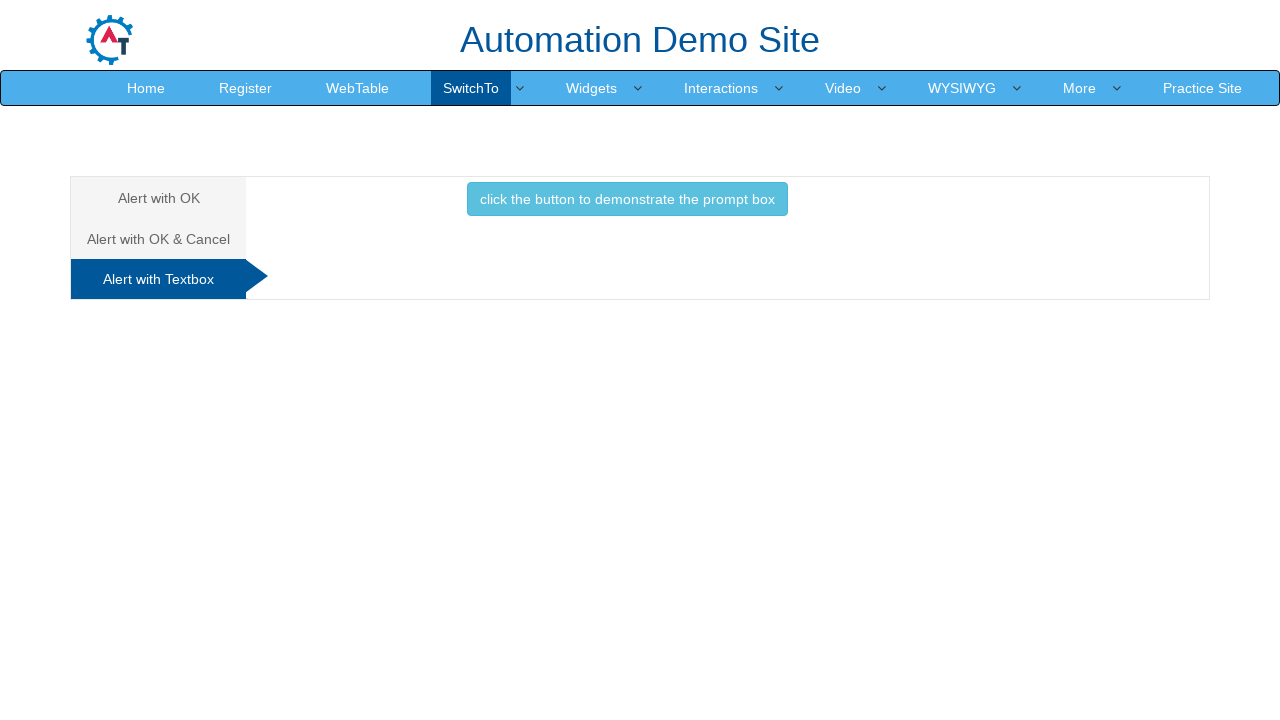

Clicked button to trigger prompt dialog at (627, 199) on xpath=//button[@class='btn btn-info']
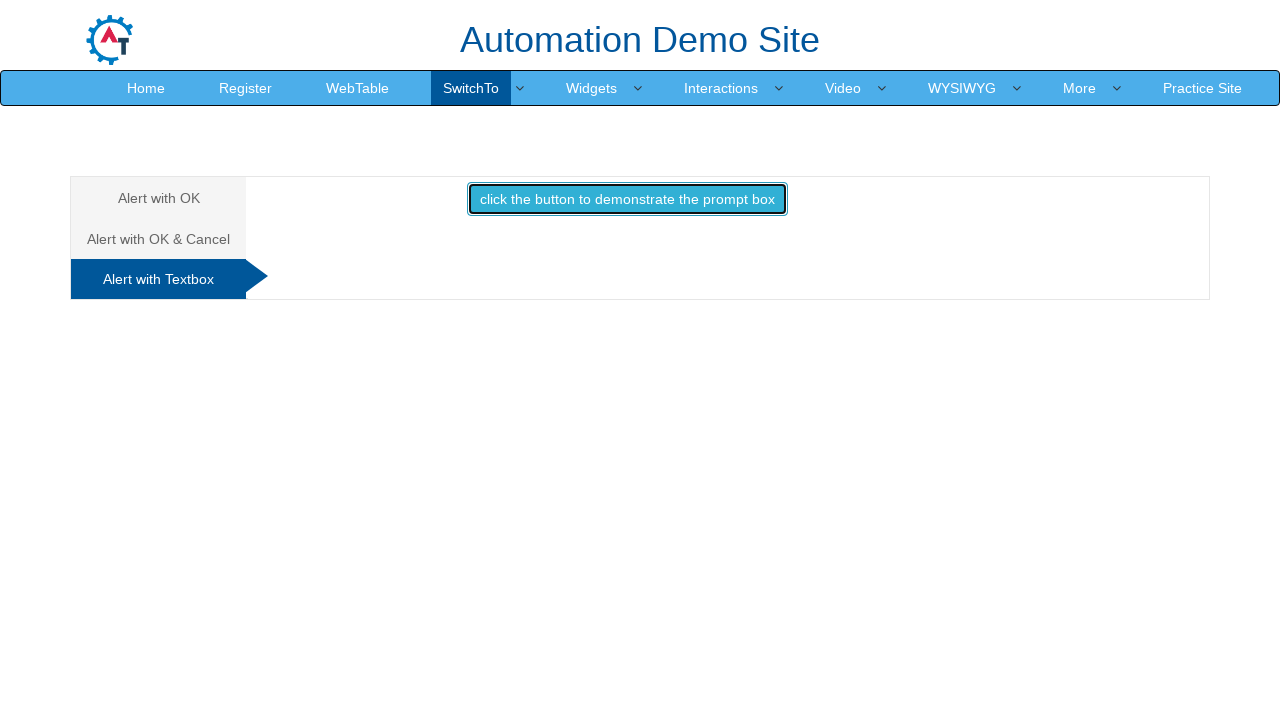

Set up prompt dialog handler and accepted with text input 'janagan'
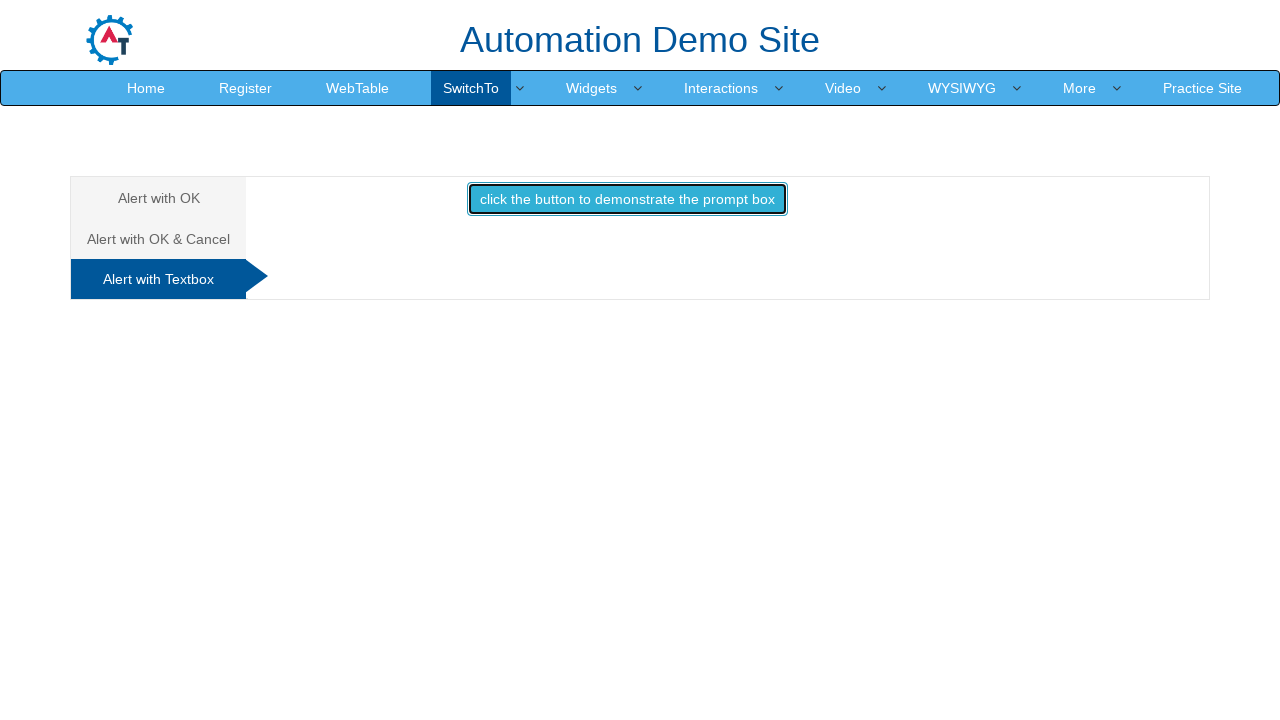

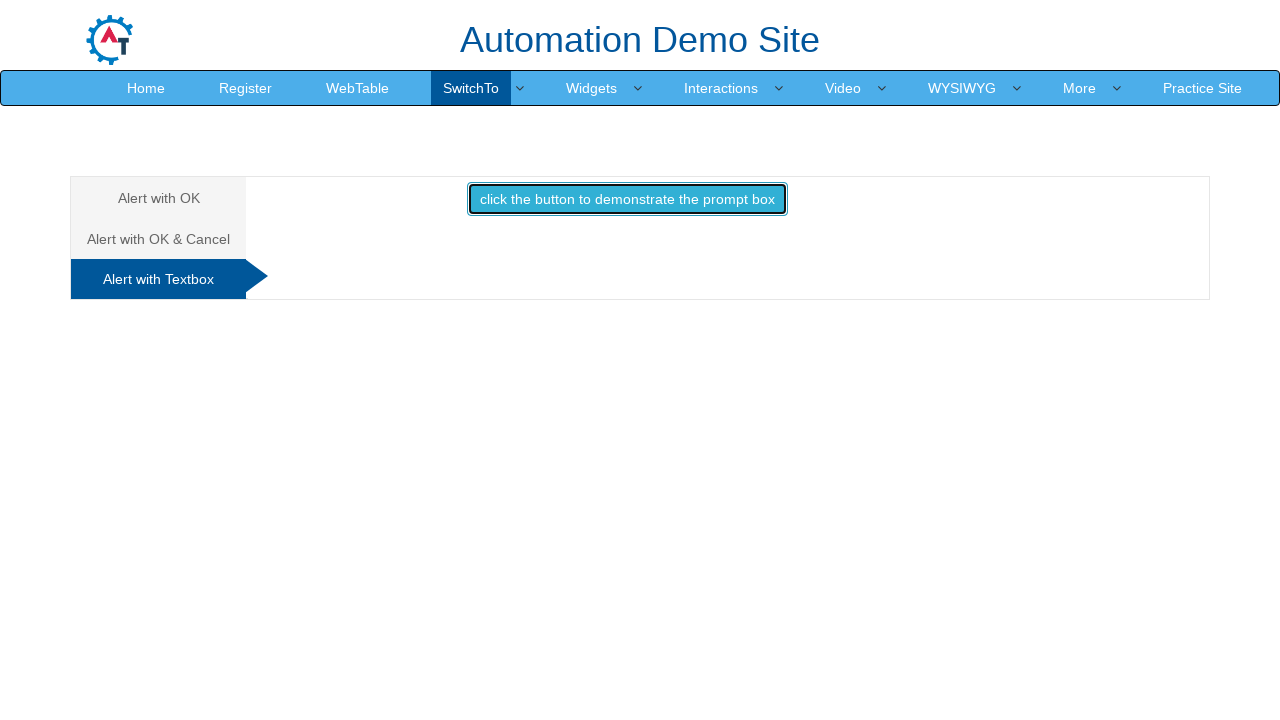